Tests calendar date selection by opening a date picker and selecting a specific day from the calendar table

Starting URL: https://seleniumpractise.blogspot.com/2016/08/how-to-handle-calendar-in-selenium.html

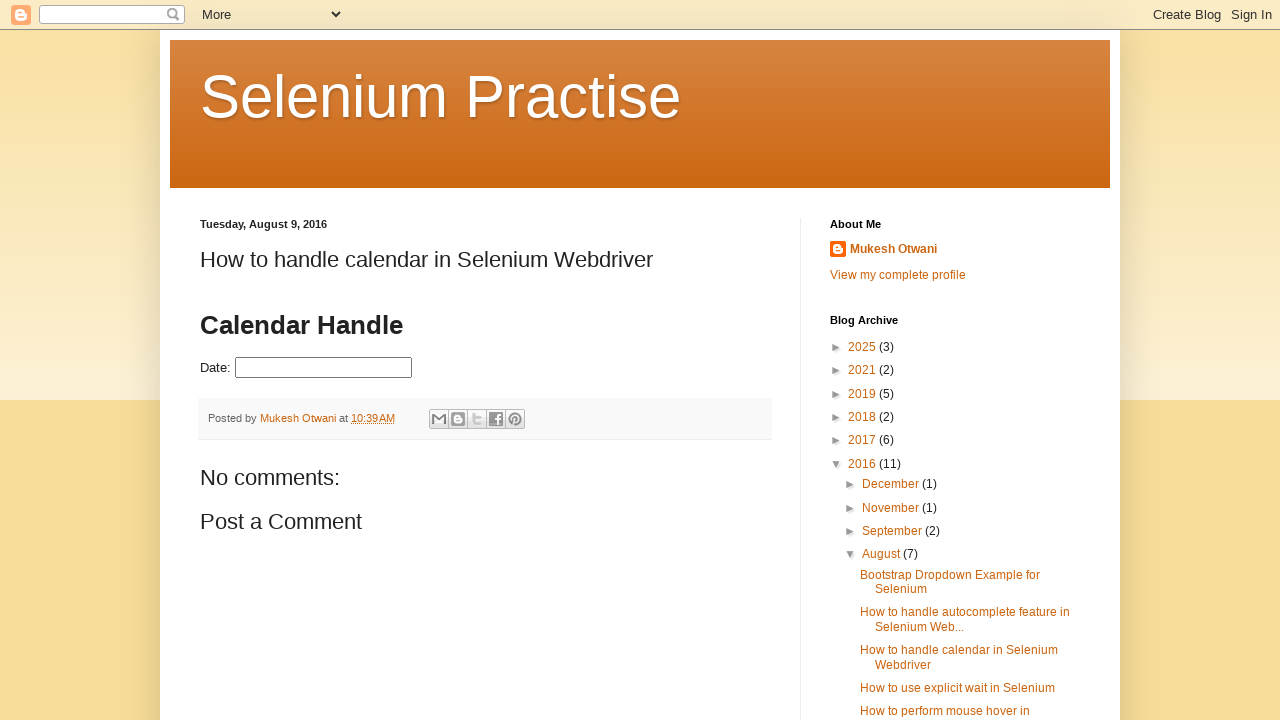

Navigated to calendar handling test page
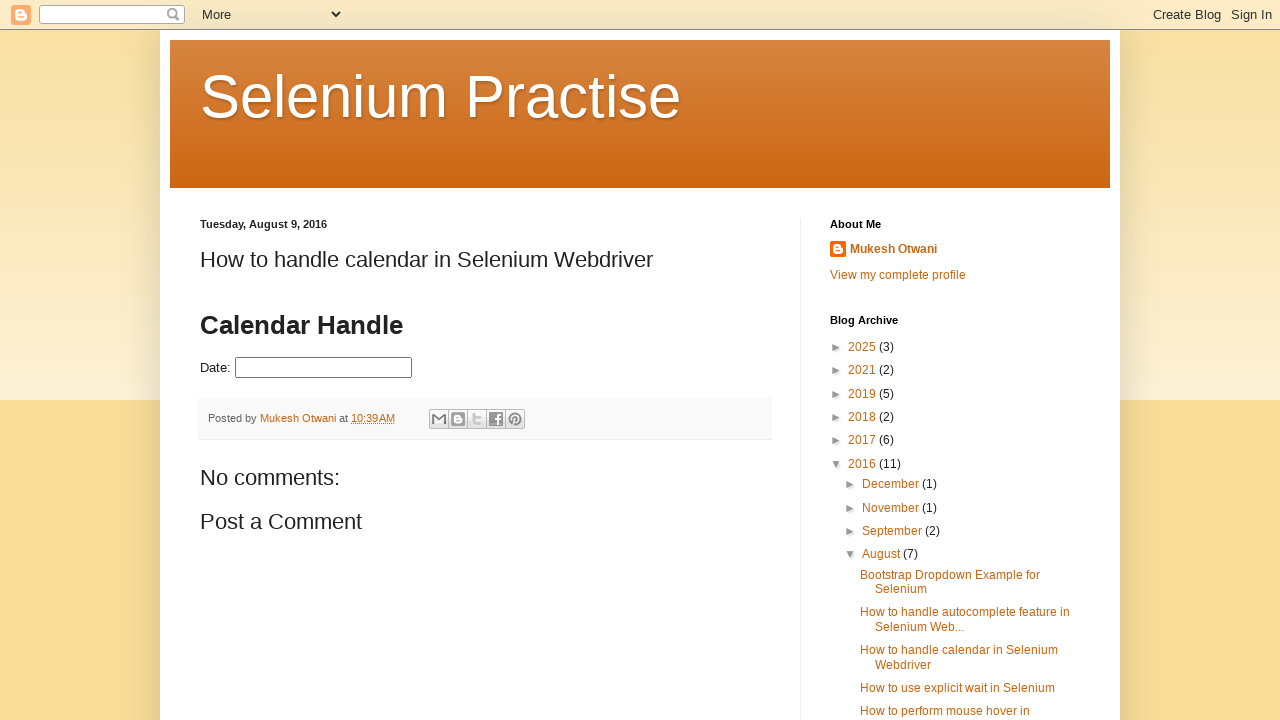

Clicked on date picker input to open calendar at (324, 368) on #datepicker
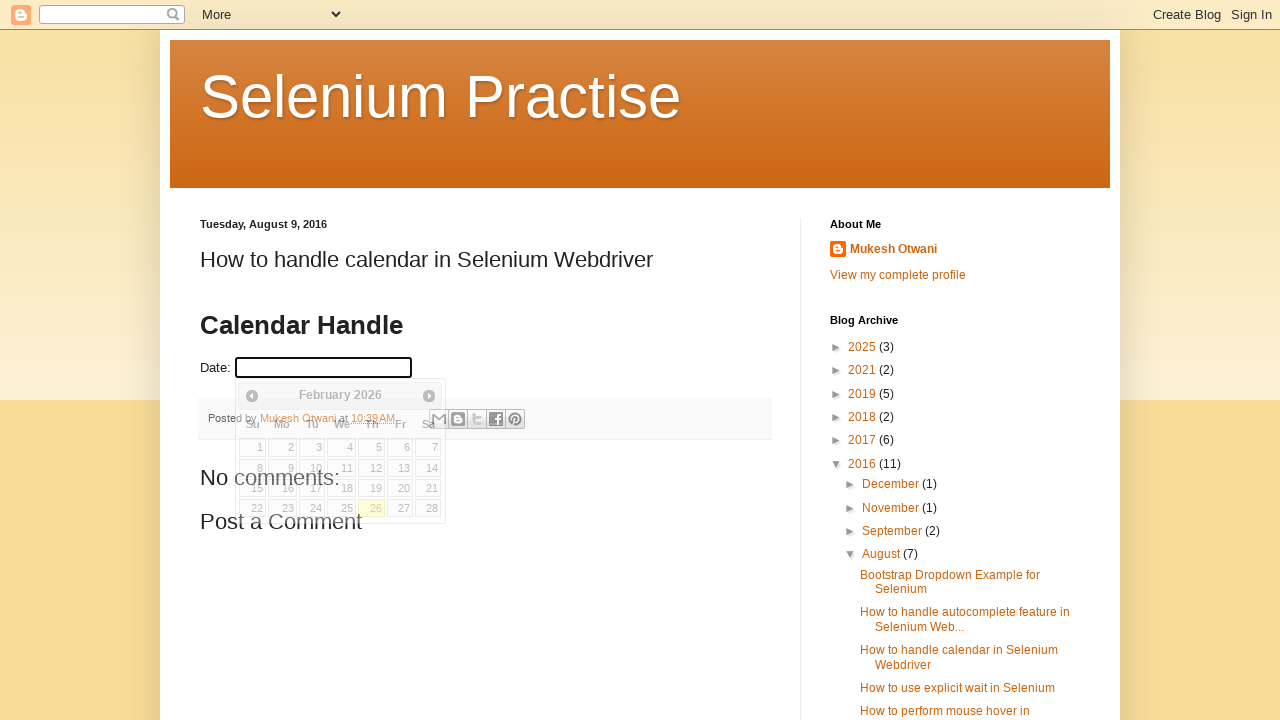

Calendar table loaded and became visible
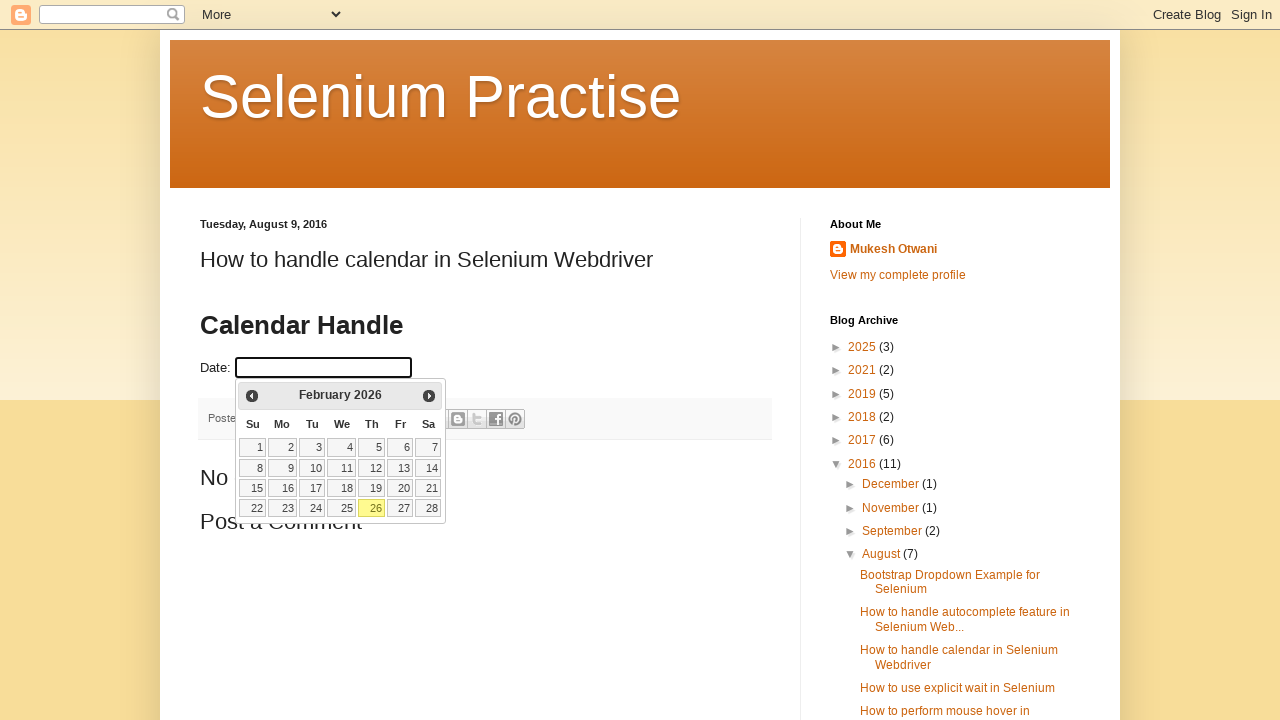

Retrieved all day cells from calendar table
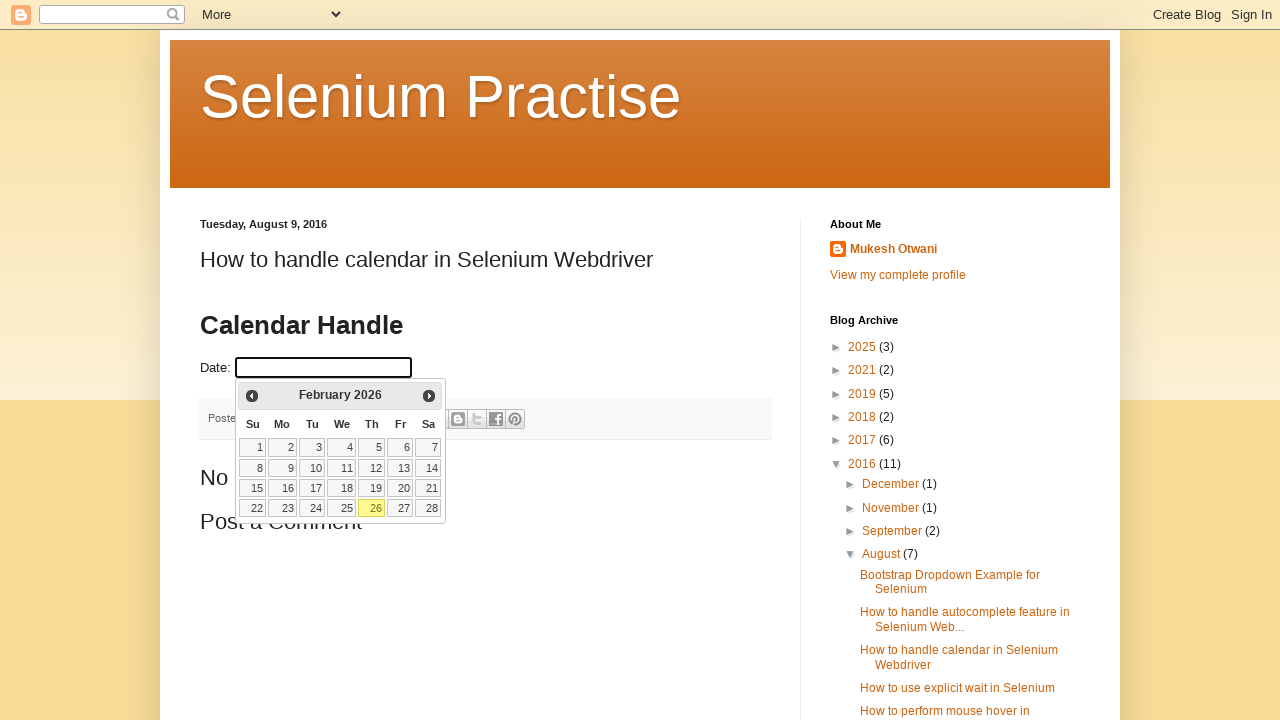

Clicked on day 5 in the calendar
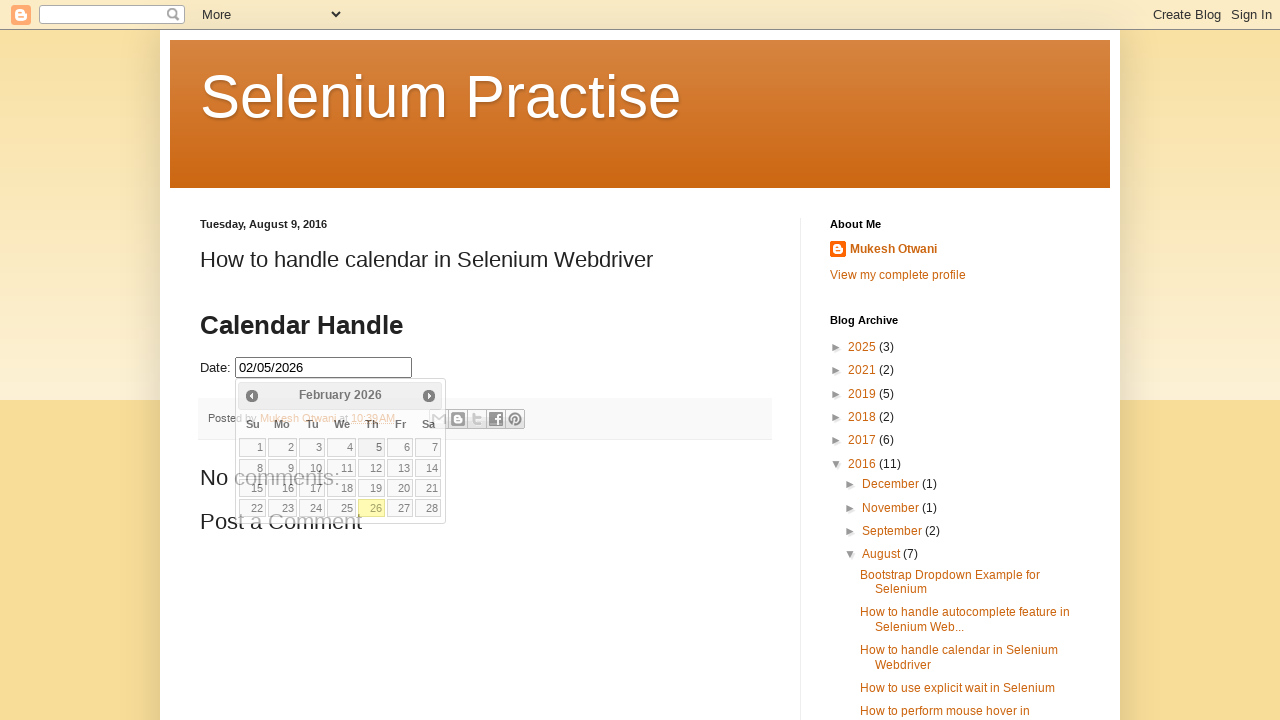

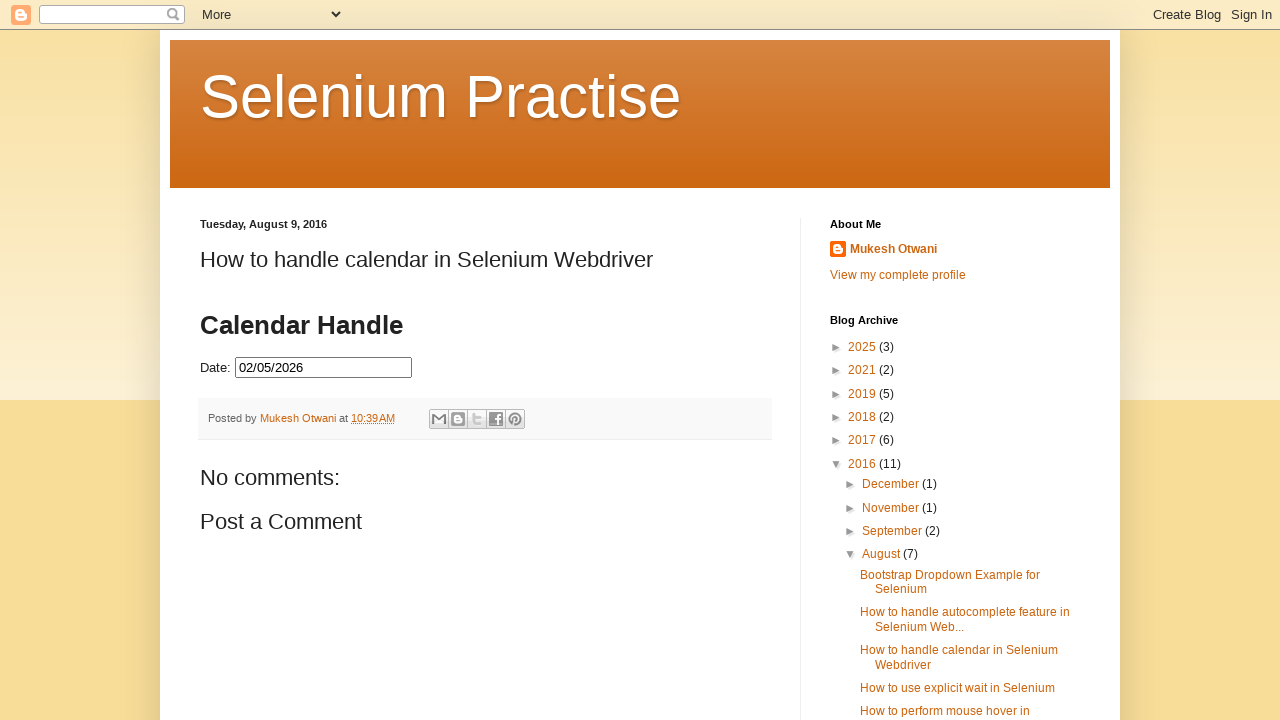